Tests the prompt dialog by entering a name, accepting it to verify the typed text, then dismissing another prompt to verify null response

Starting URL: https://bonigarcia.dev/selenium-webdriver-java/dialog-boxes.html

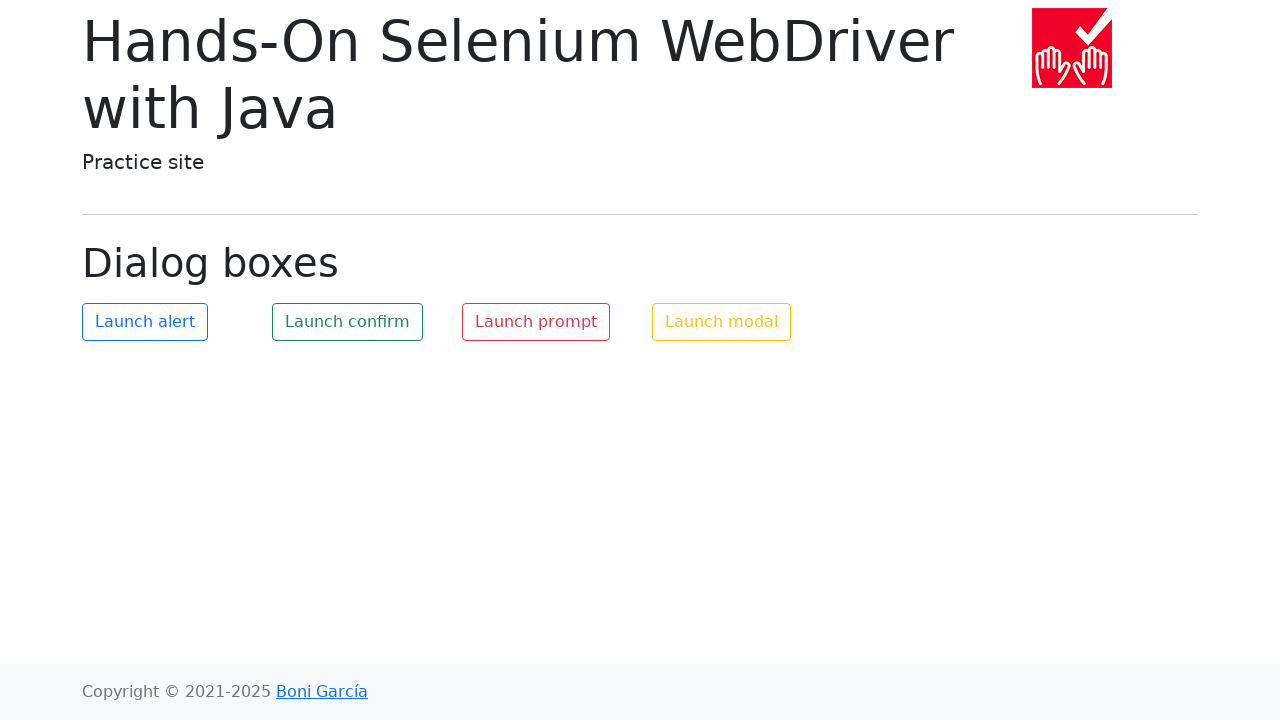

Navigated to dialog boxes test page
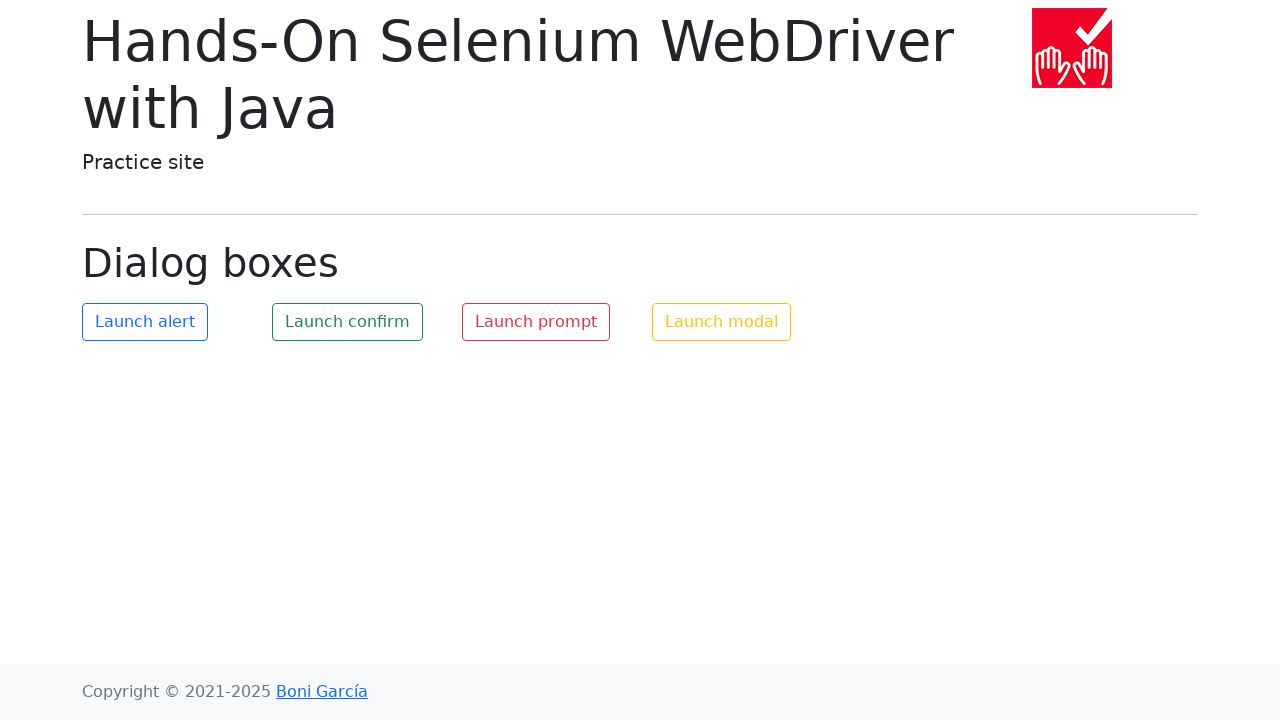

Clicked prompt button and accepted dialog with name 'Alex' at (536, 322) on #my-prompt
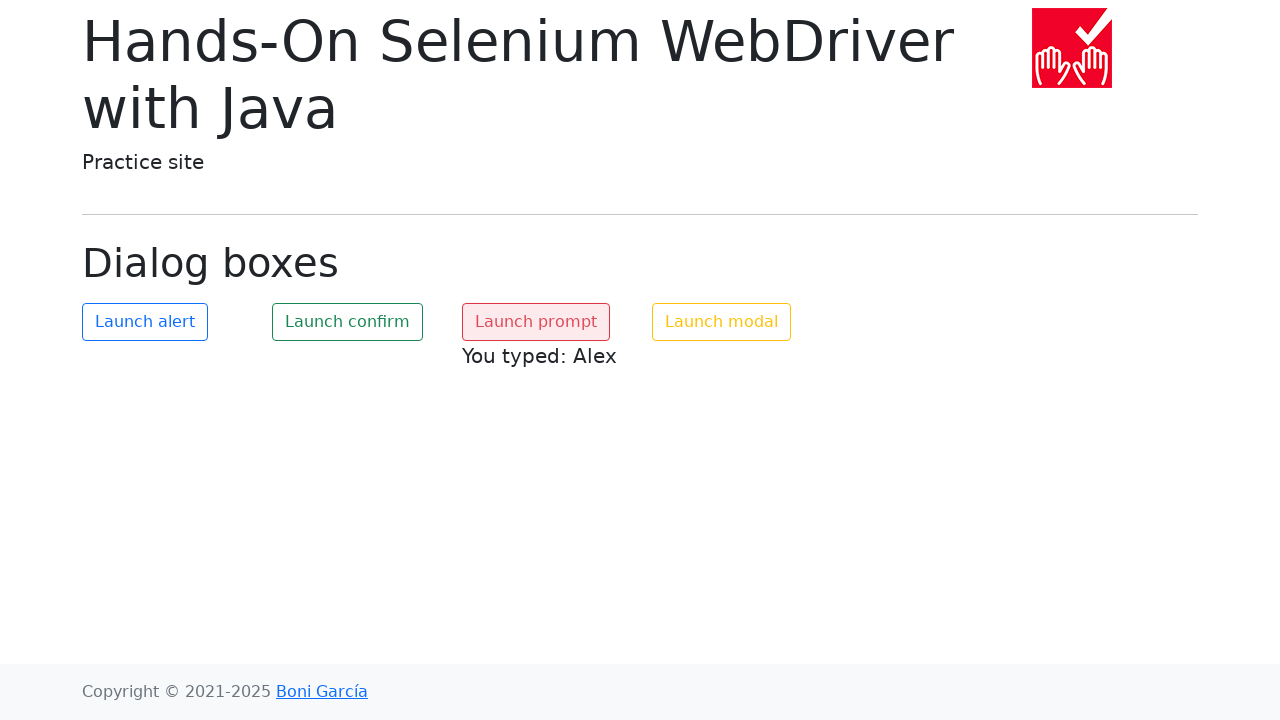

Prompt result text element loaded
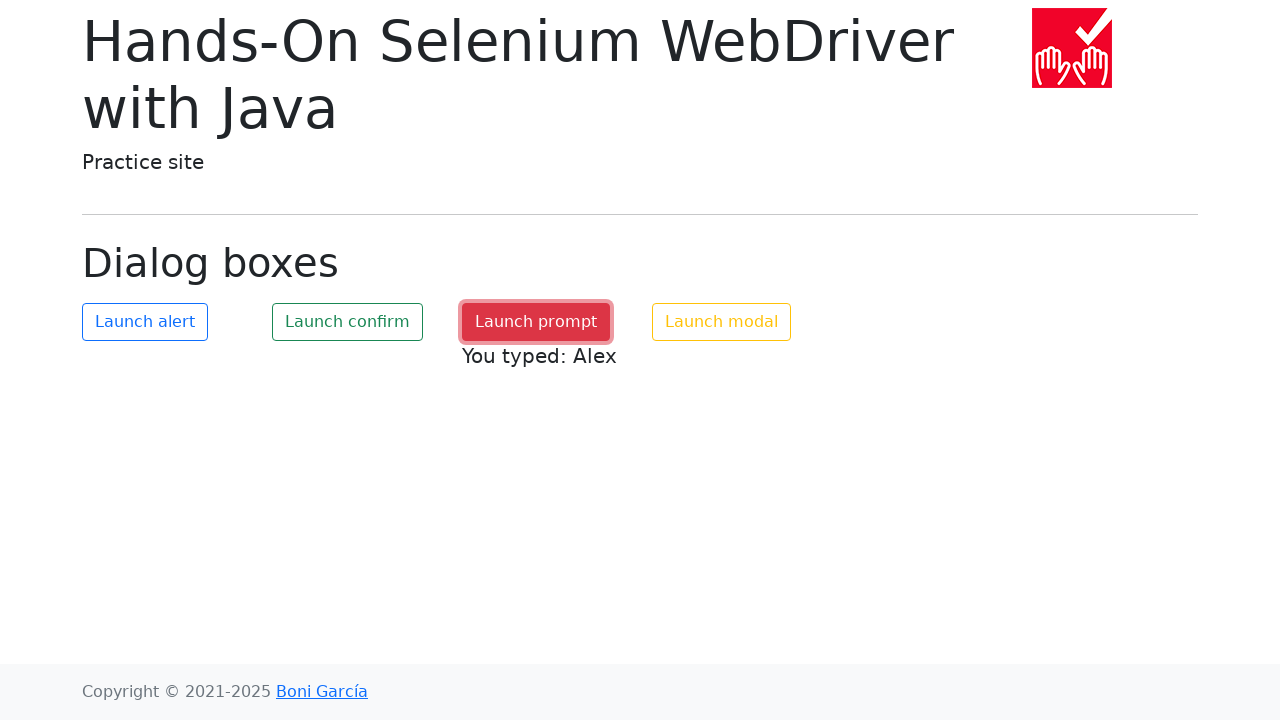

Verified prompt result shows 'You typed: Alex'
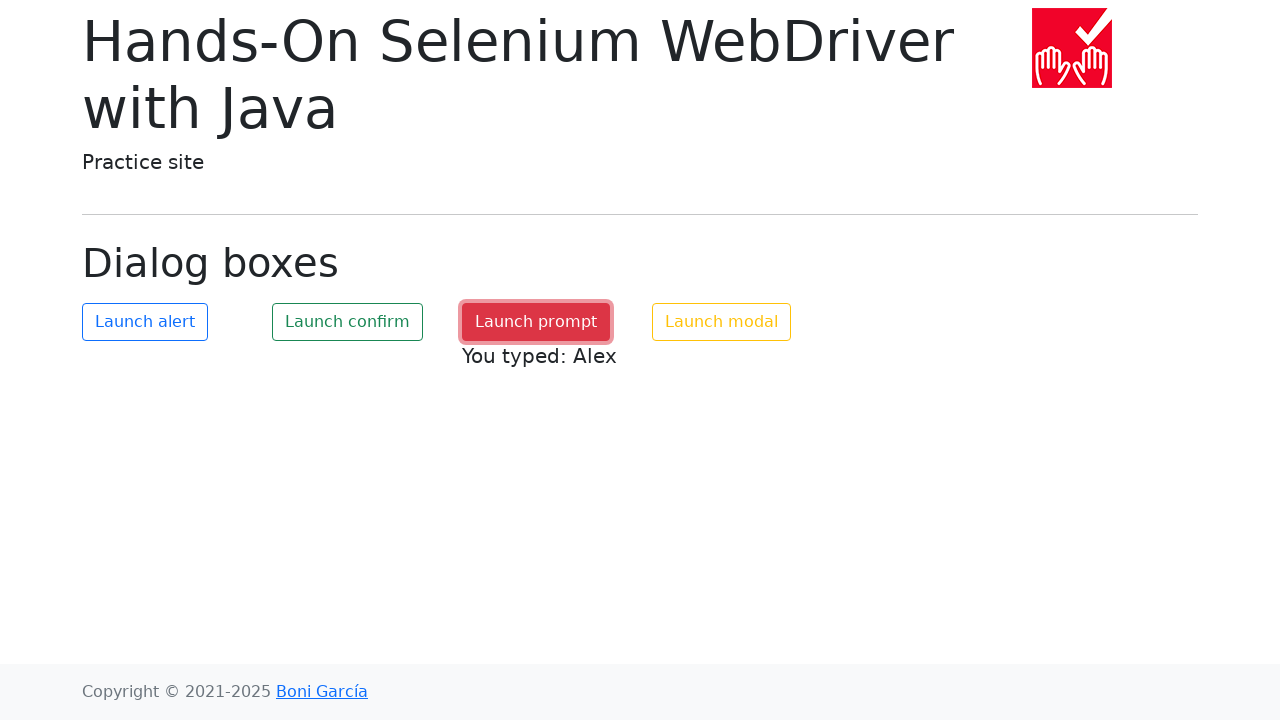

Clicked prompt button and dismissed dialog at (536, 322) on #my-prompt
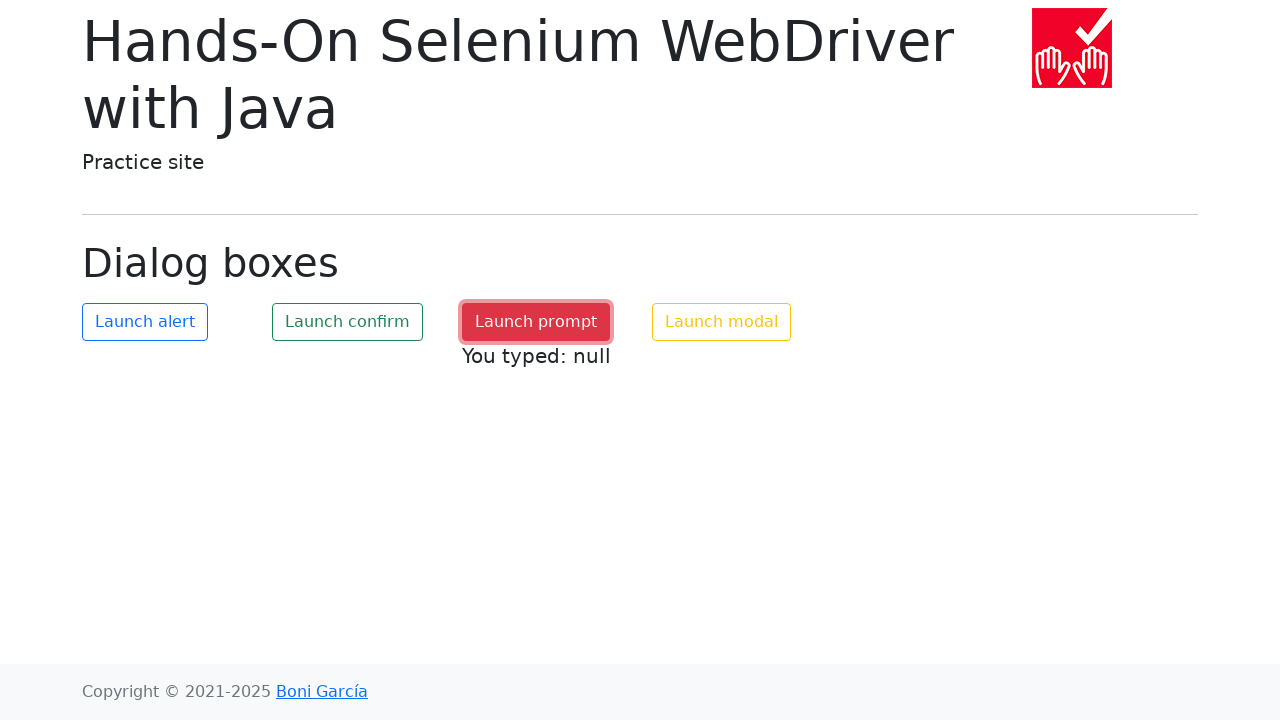

Confirmed prompt result updated to show null after dismissal
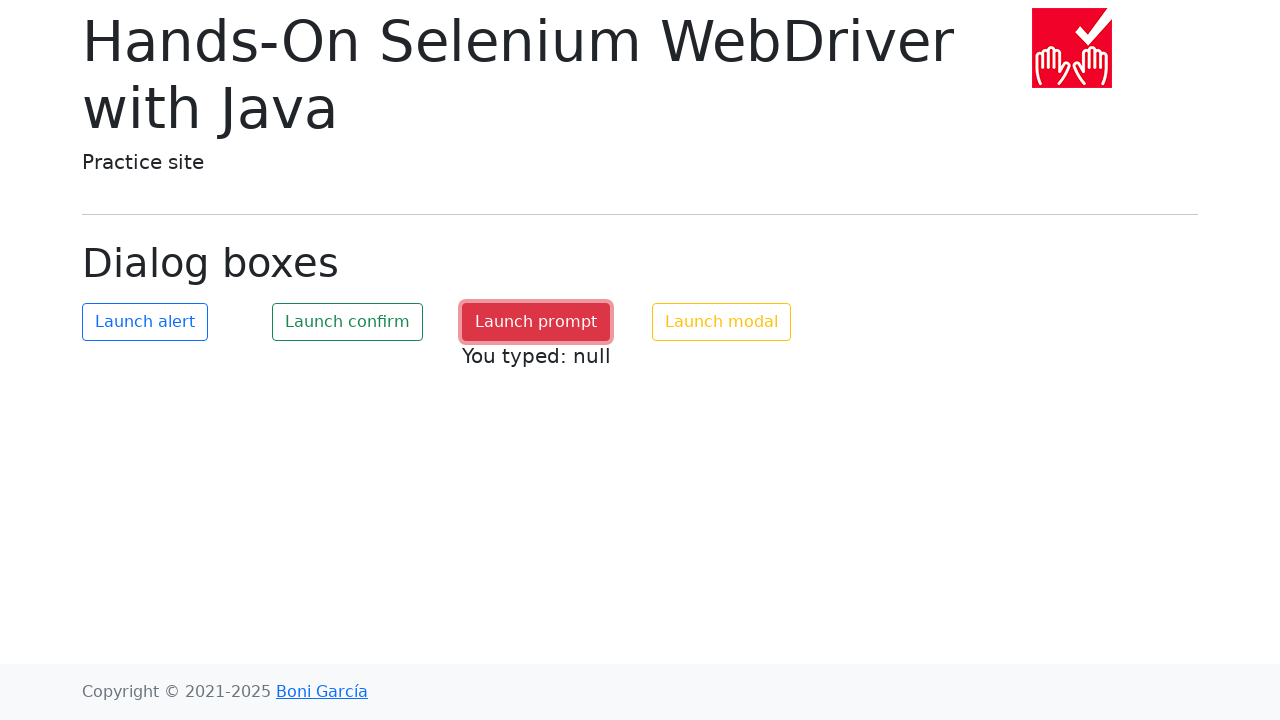

Verified prompt result shows 'You typed: null' after dismissing
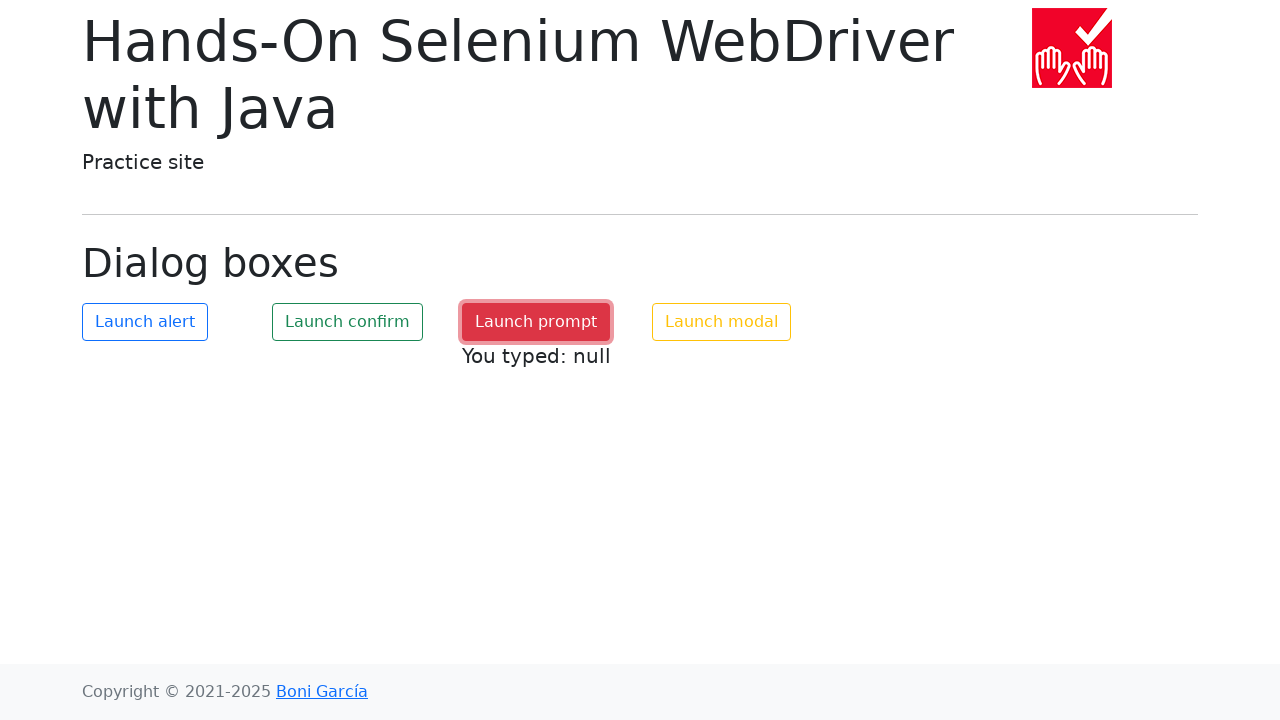

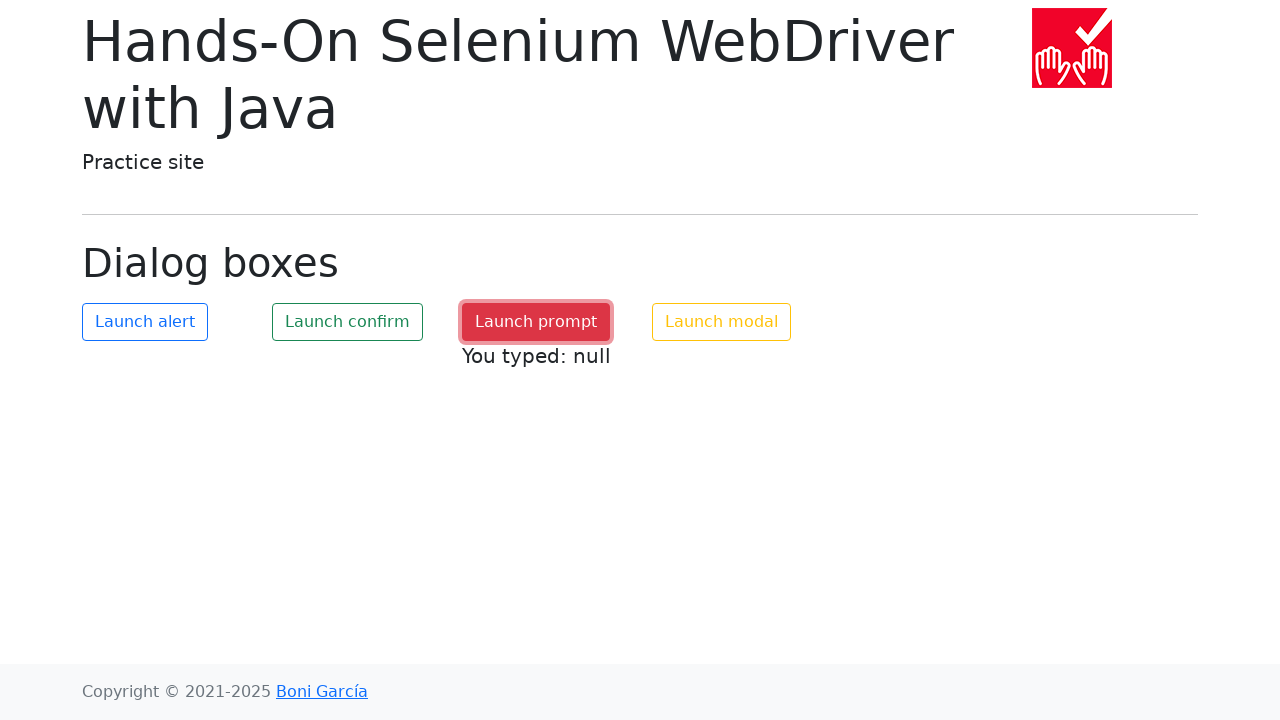